Tests that clicking the "Forgot Password" link on the OrangeHRM login page successfully navigates the user to the Reset Password page.

Starting URL: https://opensource-demo.orangehrmlive.com/

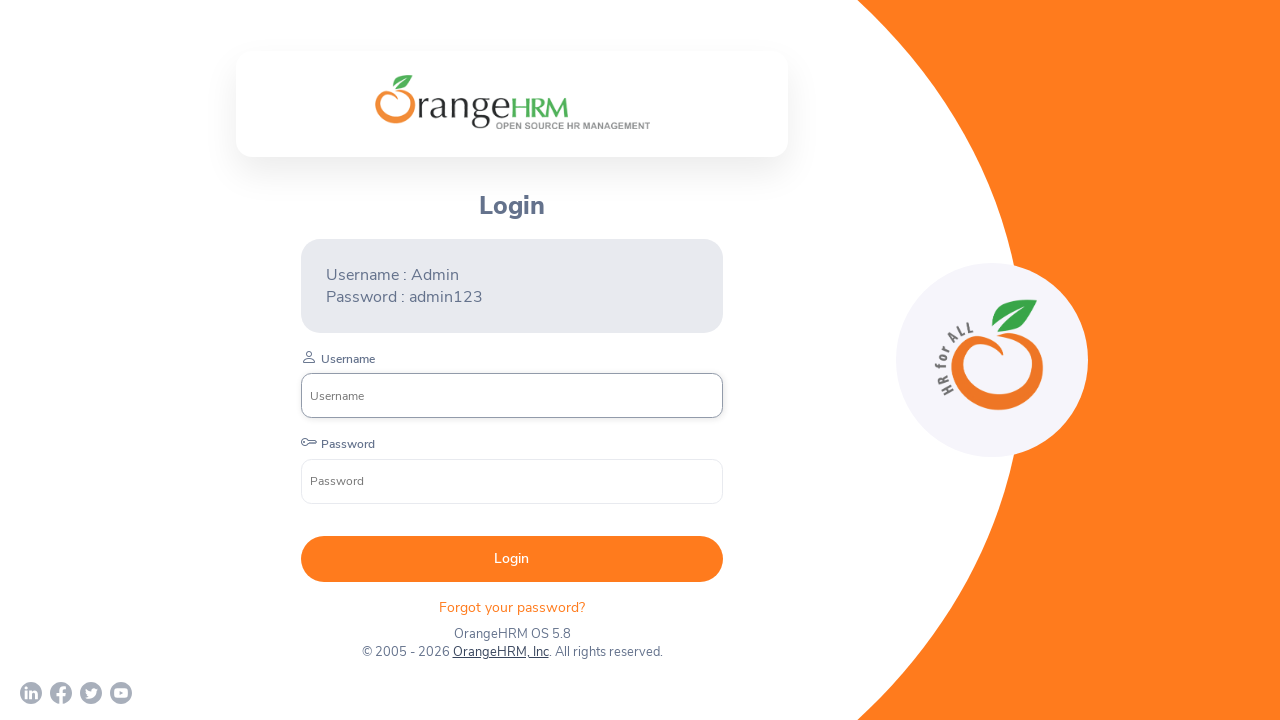

OrangeHRM login page loaded with Forgot Password link visible
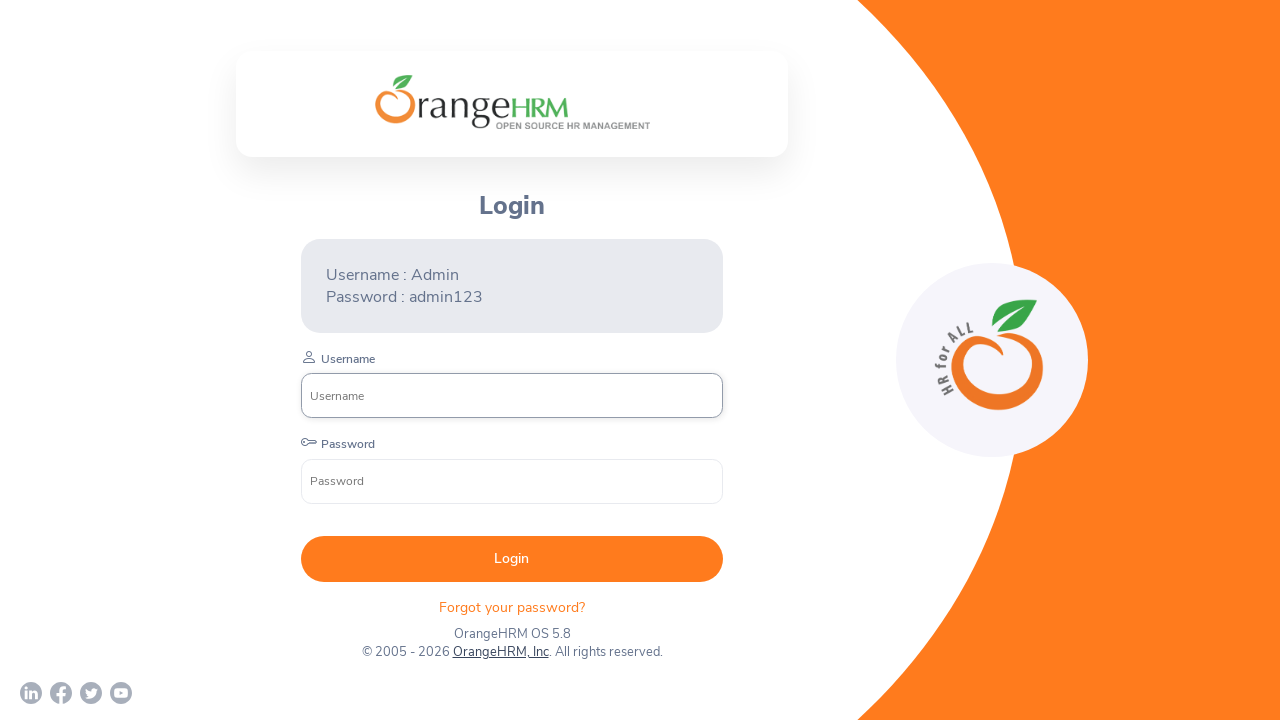

Clicked on the Forgot Password link at (512, 607) on xpath=//p[@class='oxd-text oxd-text--p orangehrm-login-forgot-header']
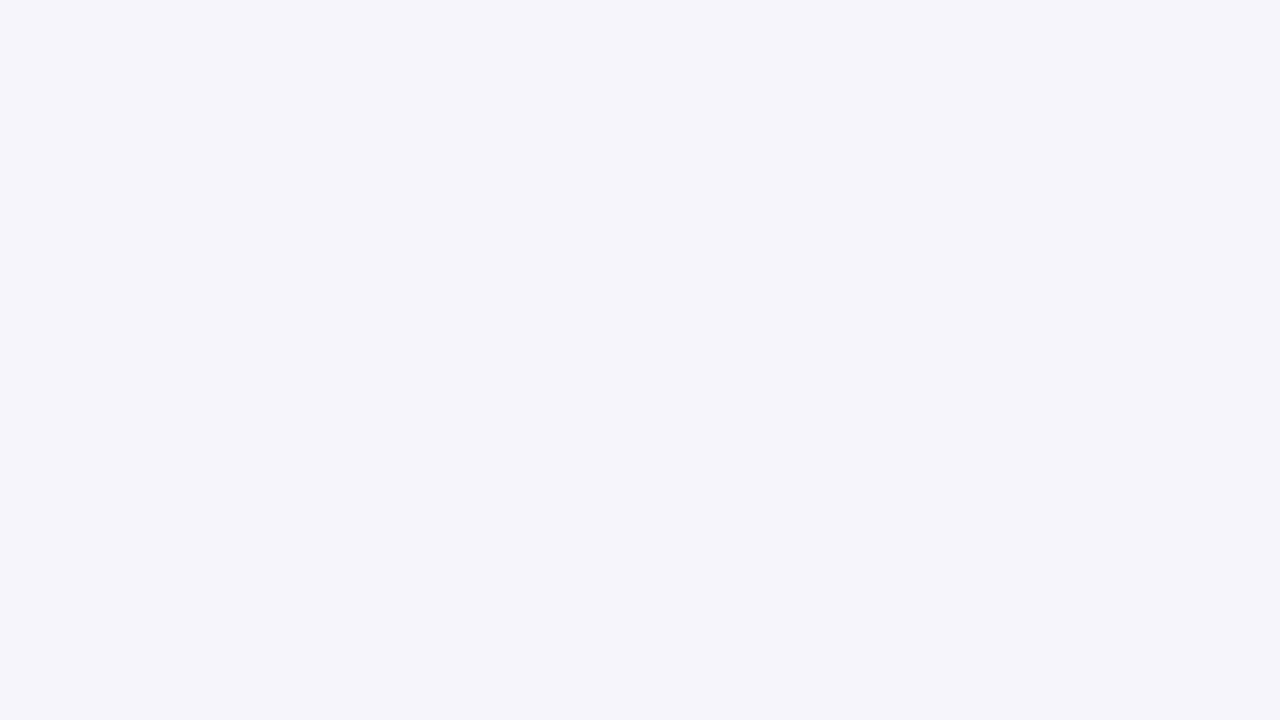

Reset Password page title became visible
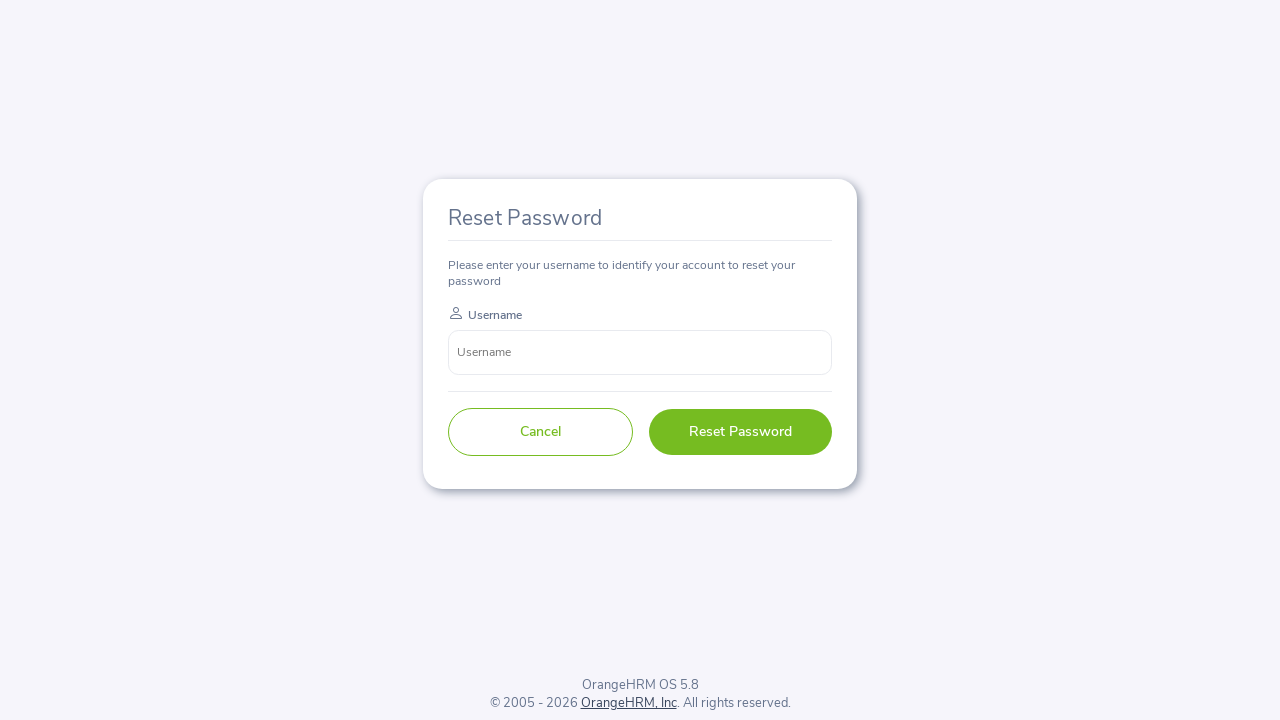

Verified Reset Password page title text matches expected value
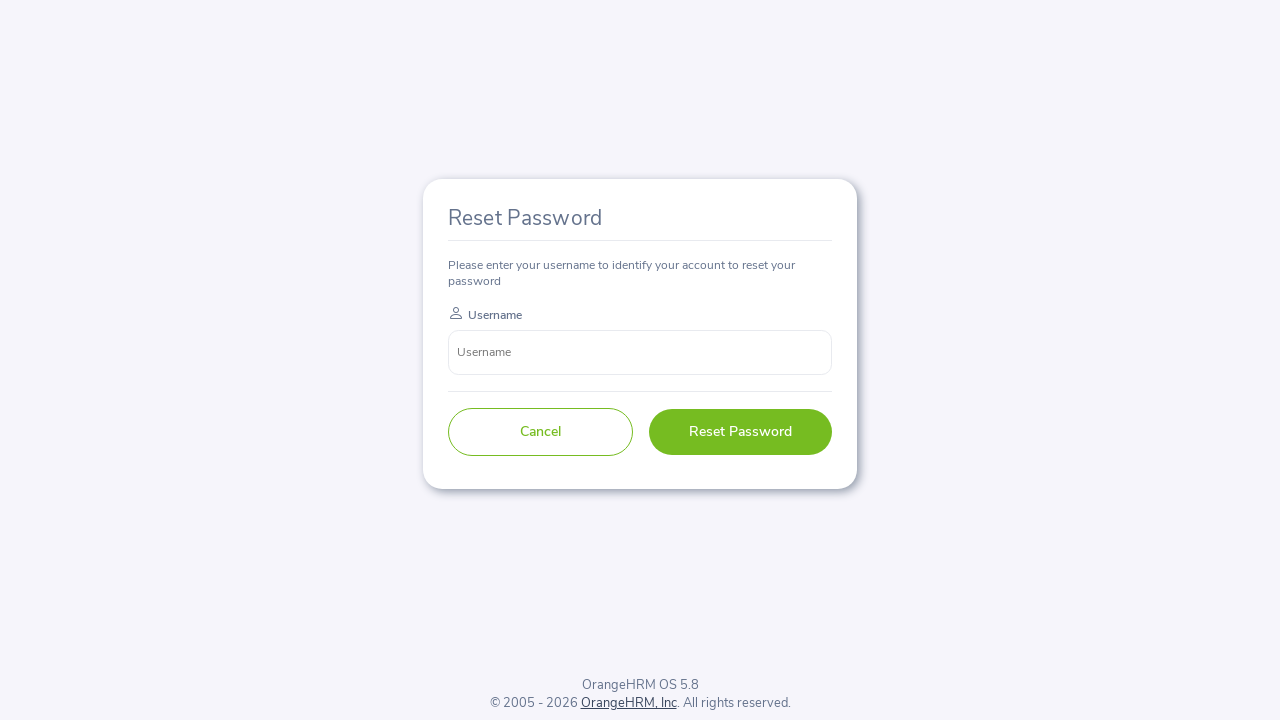

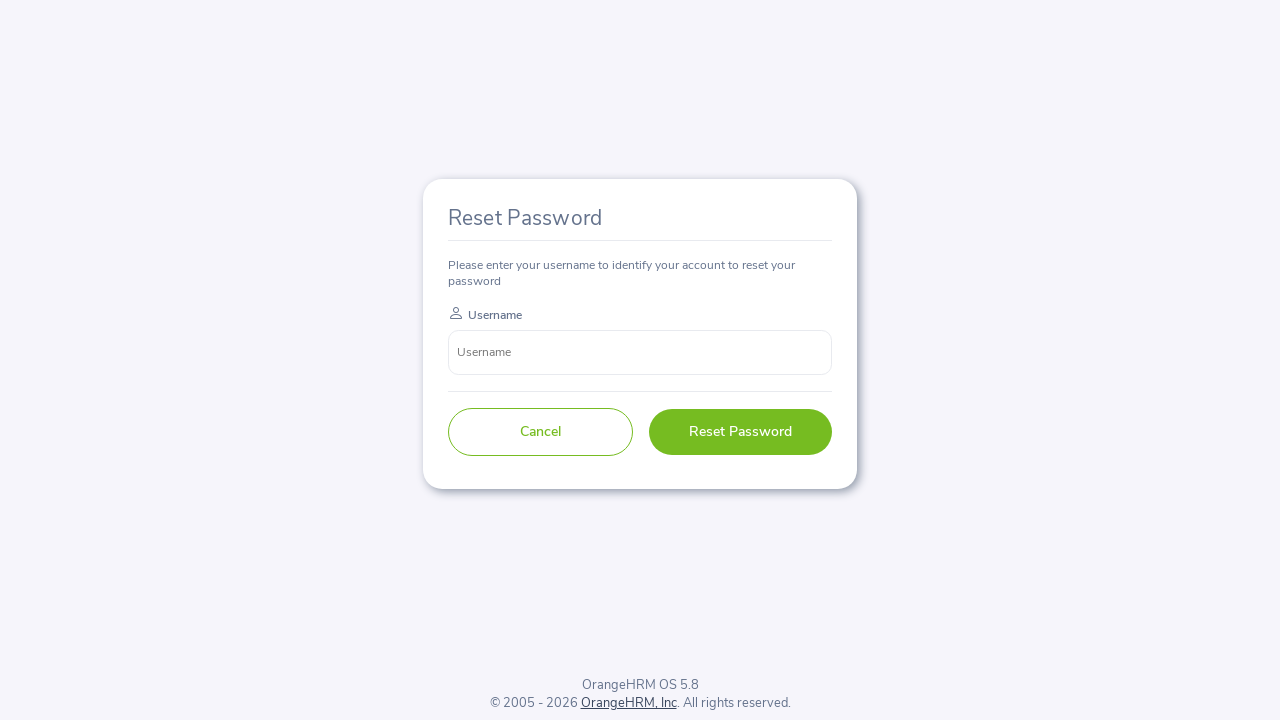